Tests dismissing a confirm dialog by filling a name field and dismissing the confirm dialog

Starting URL: https://rahulshettyacademy.com/AutomationPractice/

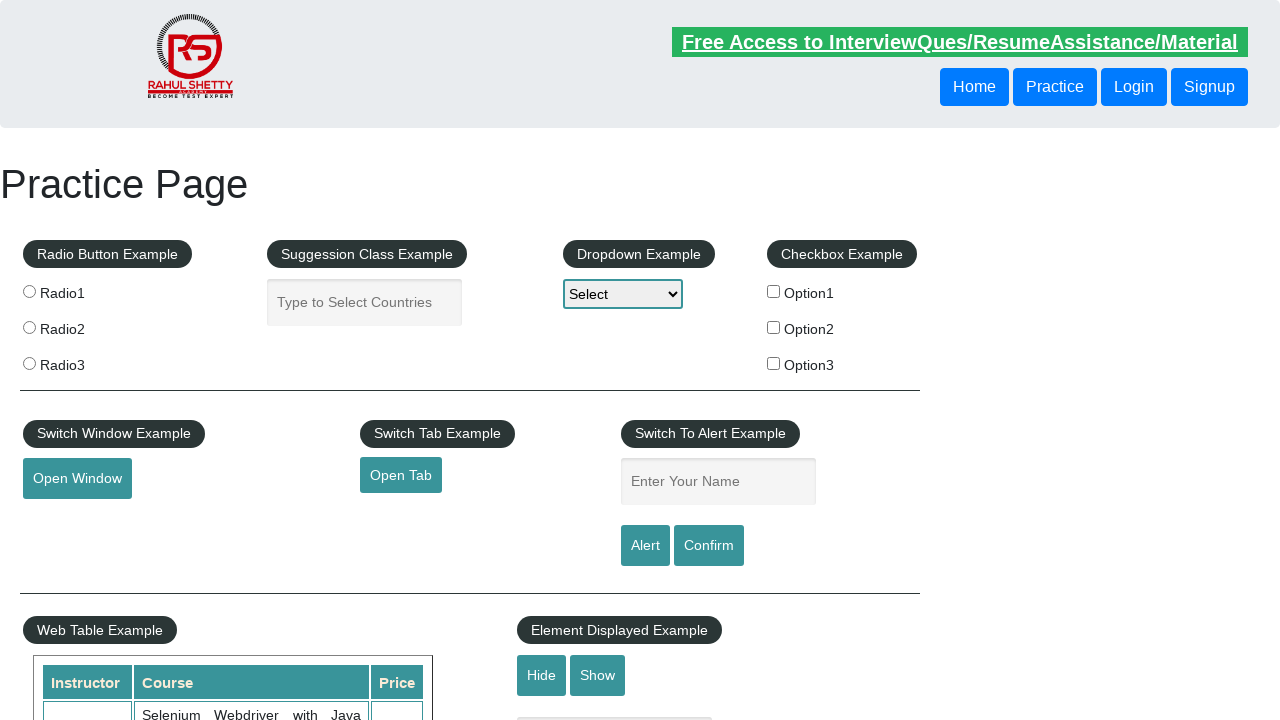

Filled name field with 'John Developer' on #name
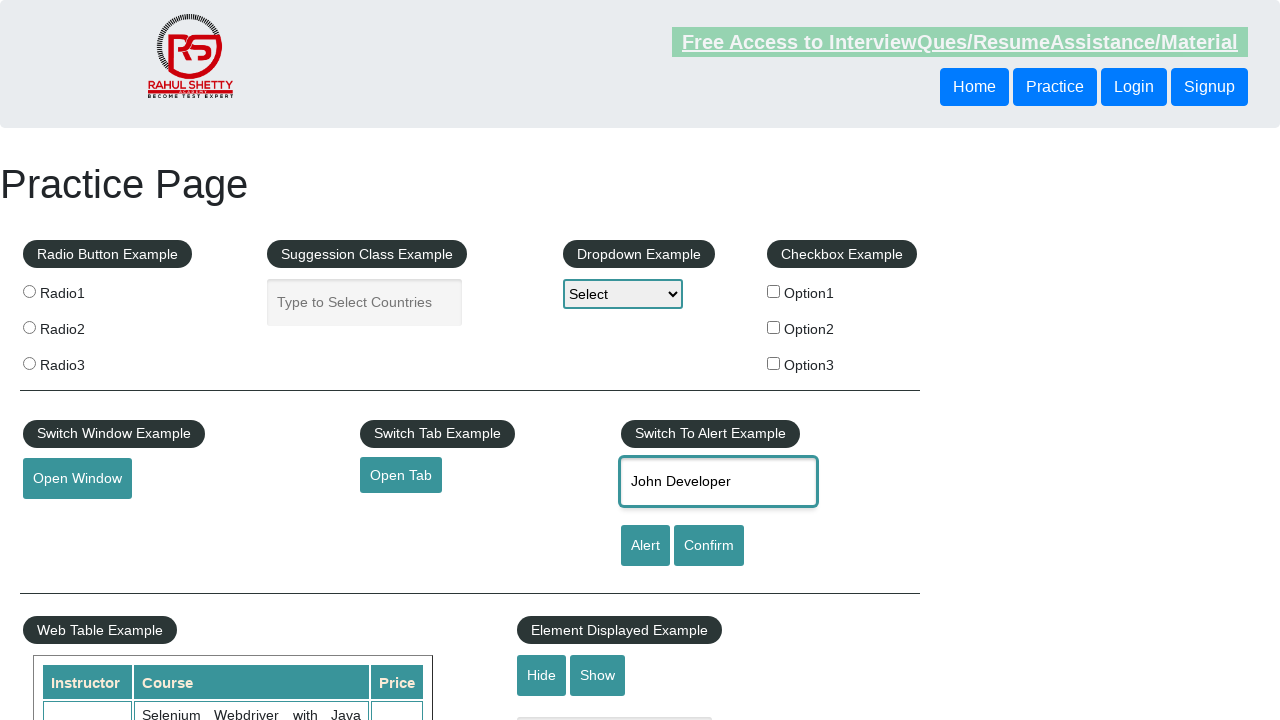

Set up dialog handler to dismiss confirm dialogs
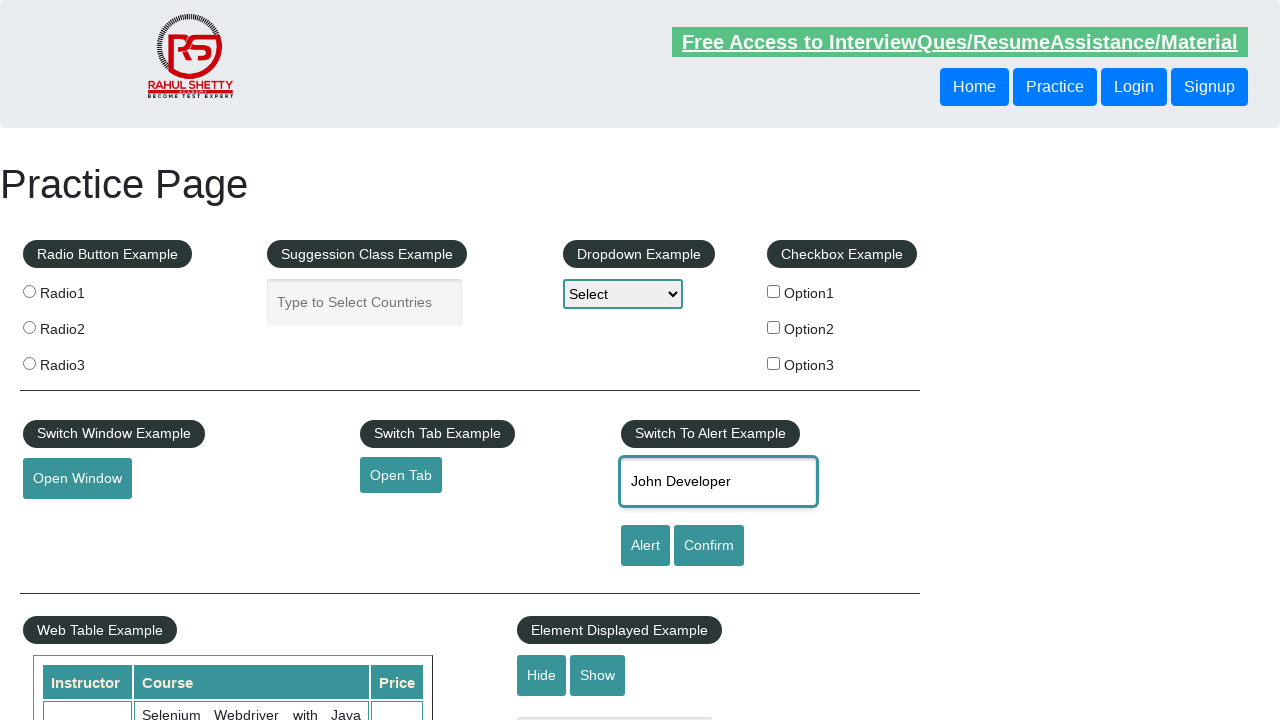

Clicked confirm button to trigger confirm dialog at (709, 546) on #confirmbtn
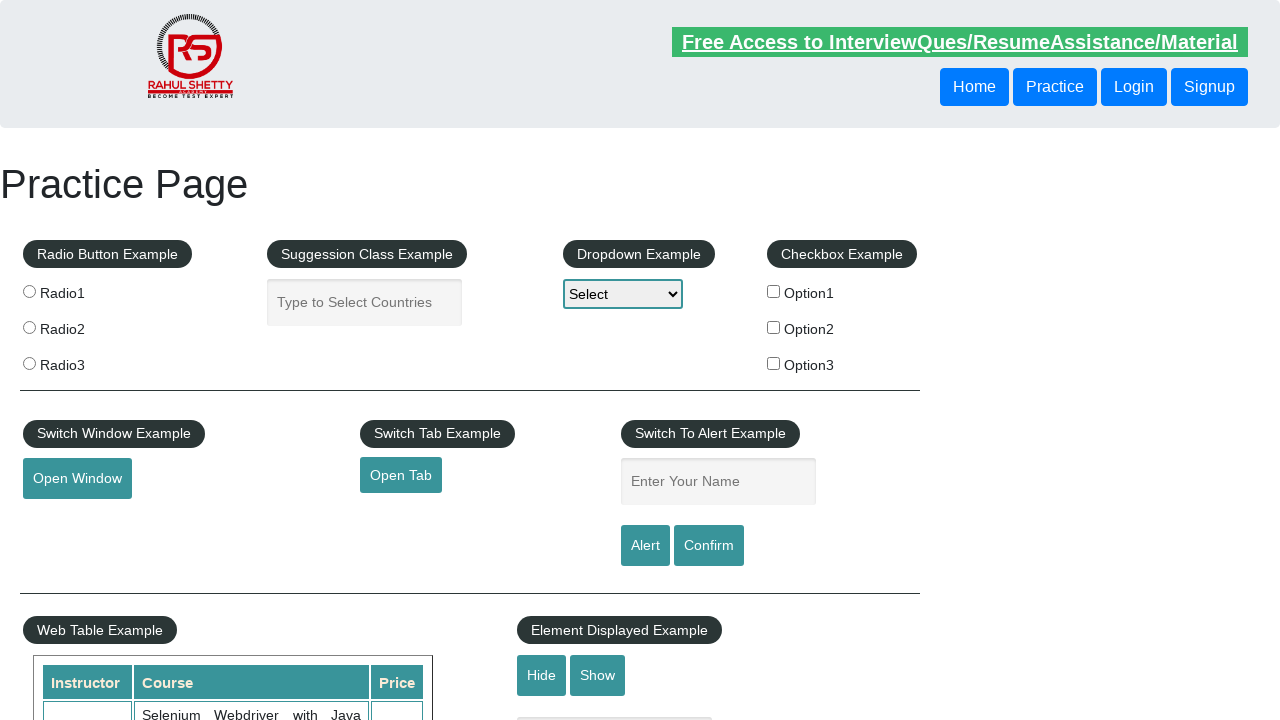

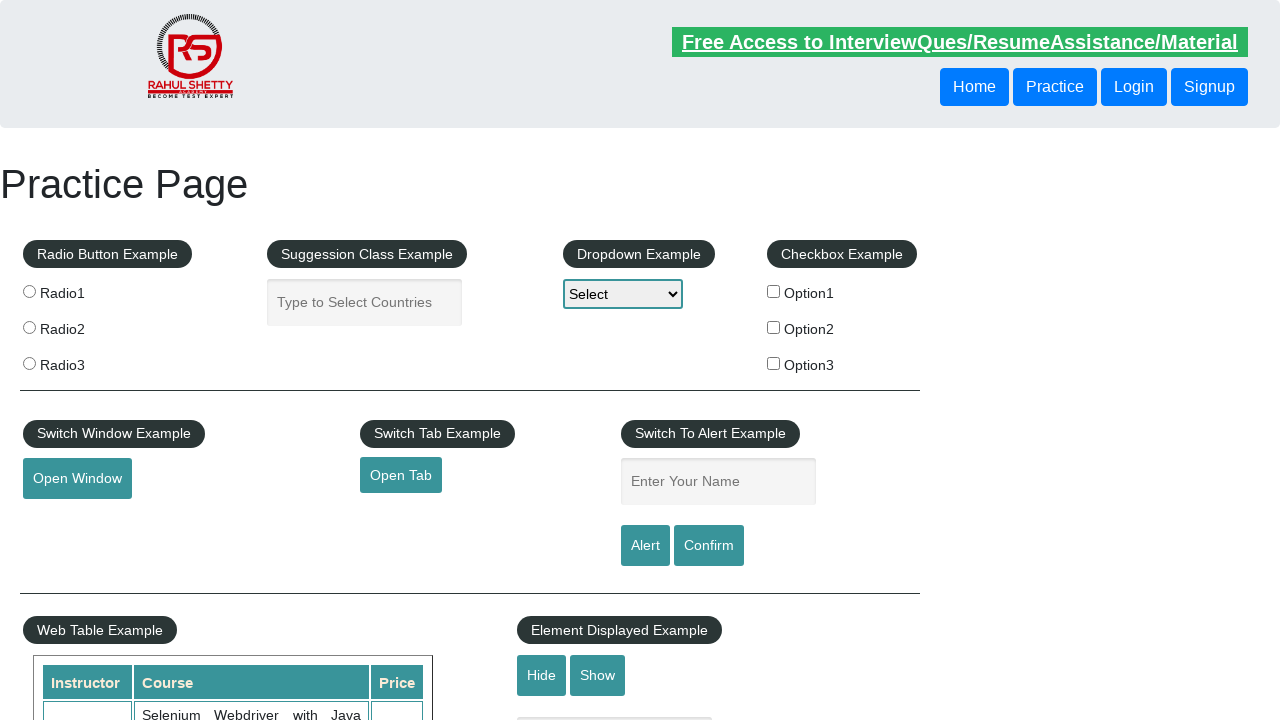